Tests a math challenge form by extracting two numbers from the page, calculating their sum, selecting the result from a dropdown menu, and submitting the form

Starting URL: http://suninjuly.github.io/selects2.html

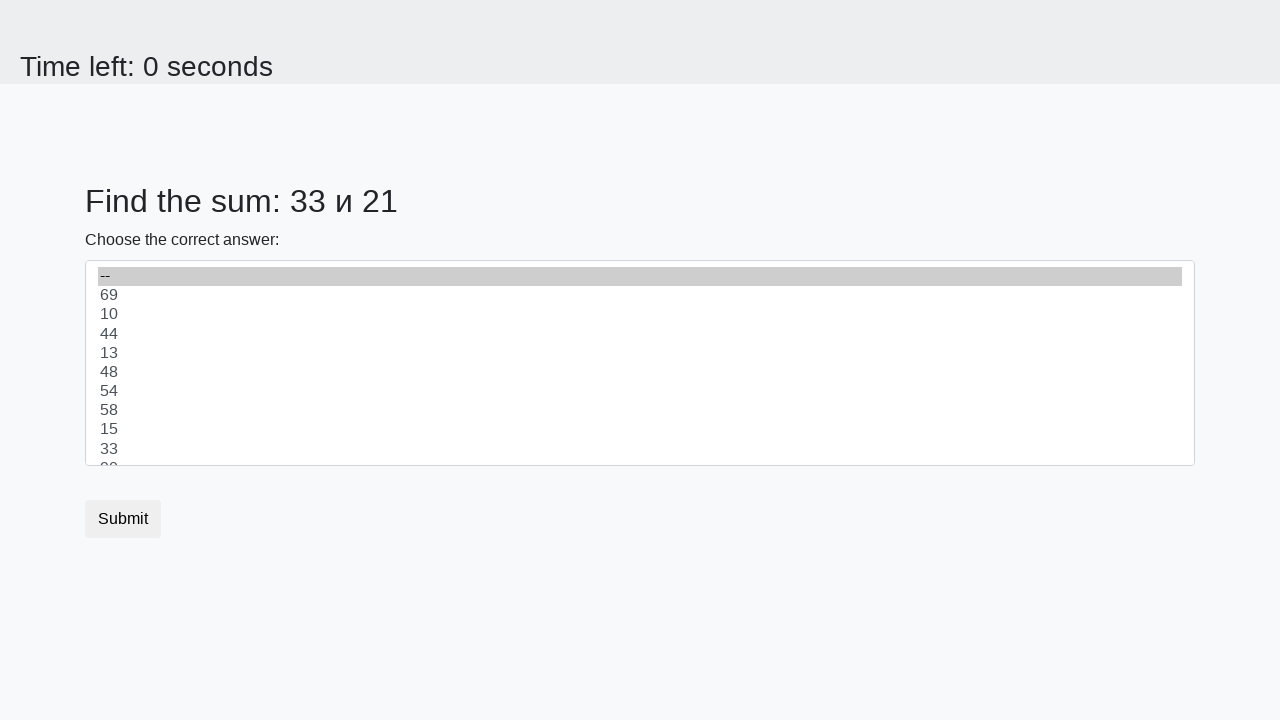

Extracted first number from the page
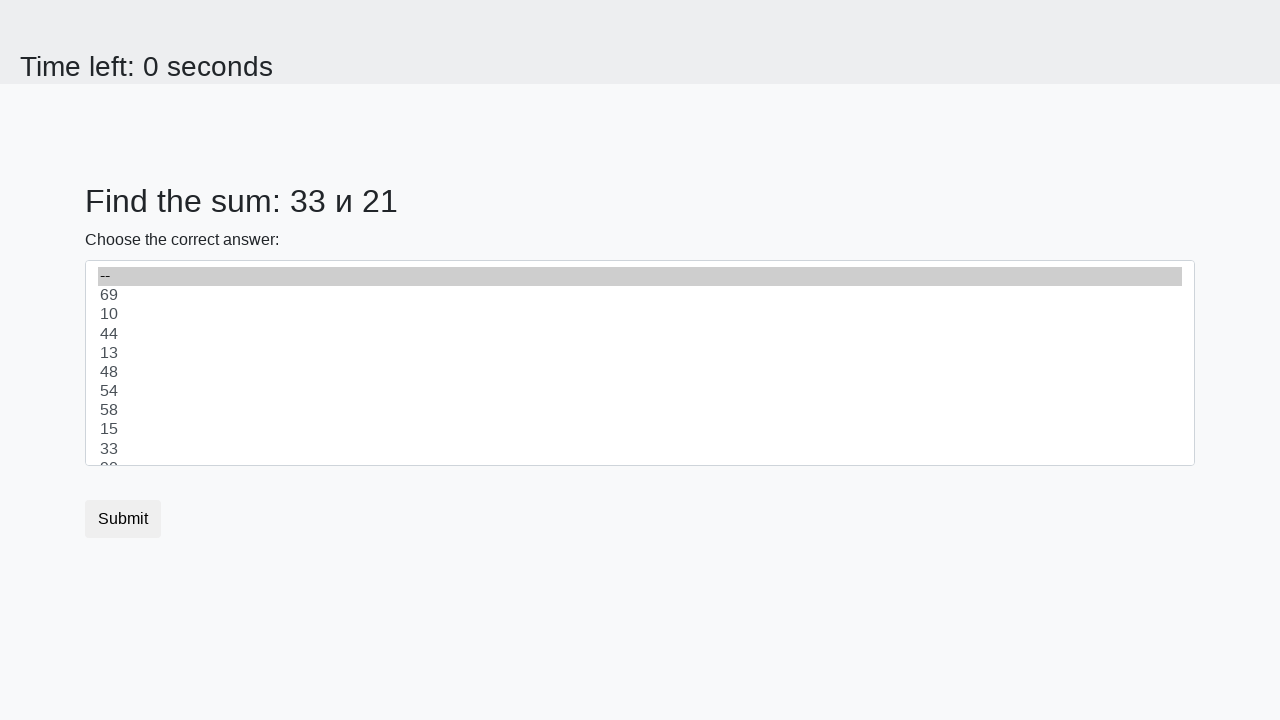

Extracted second number from the page
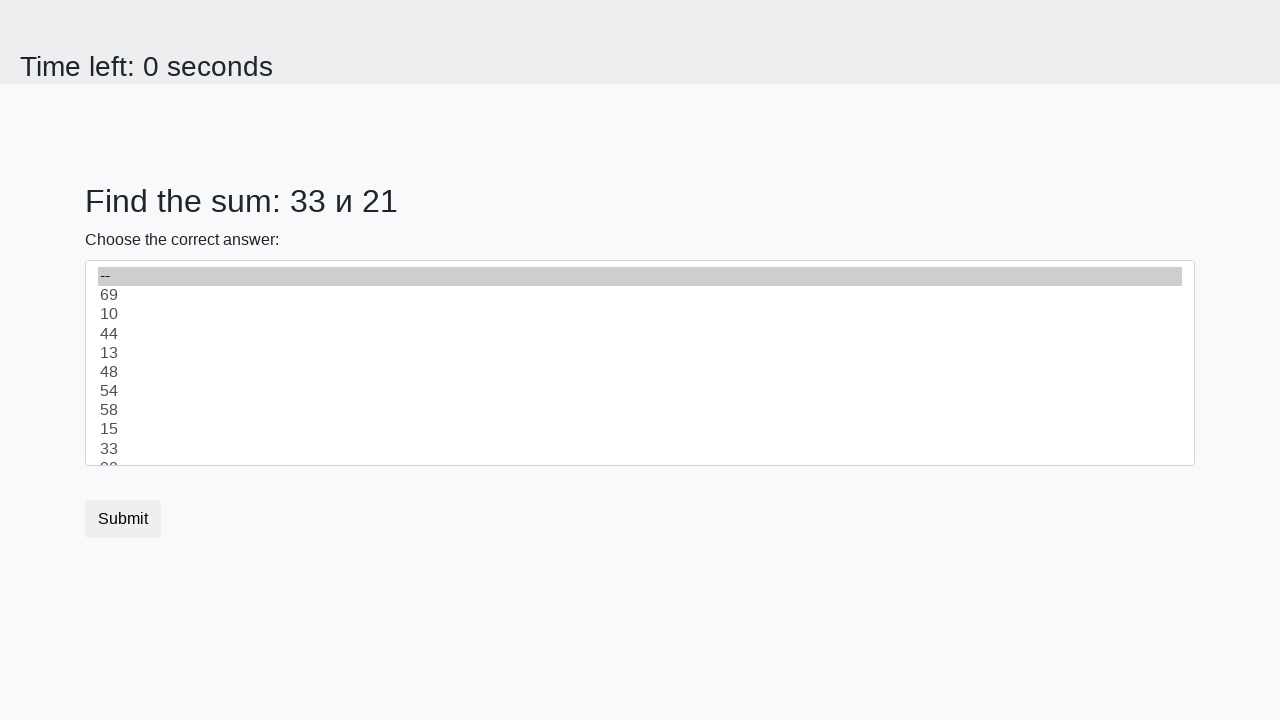

Calculated sum: 33 + 21 = 54
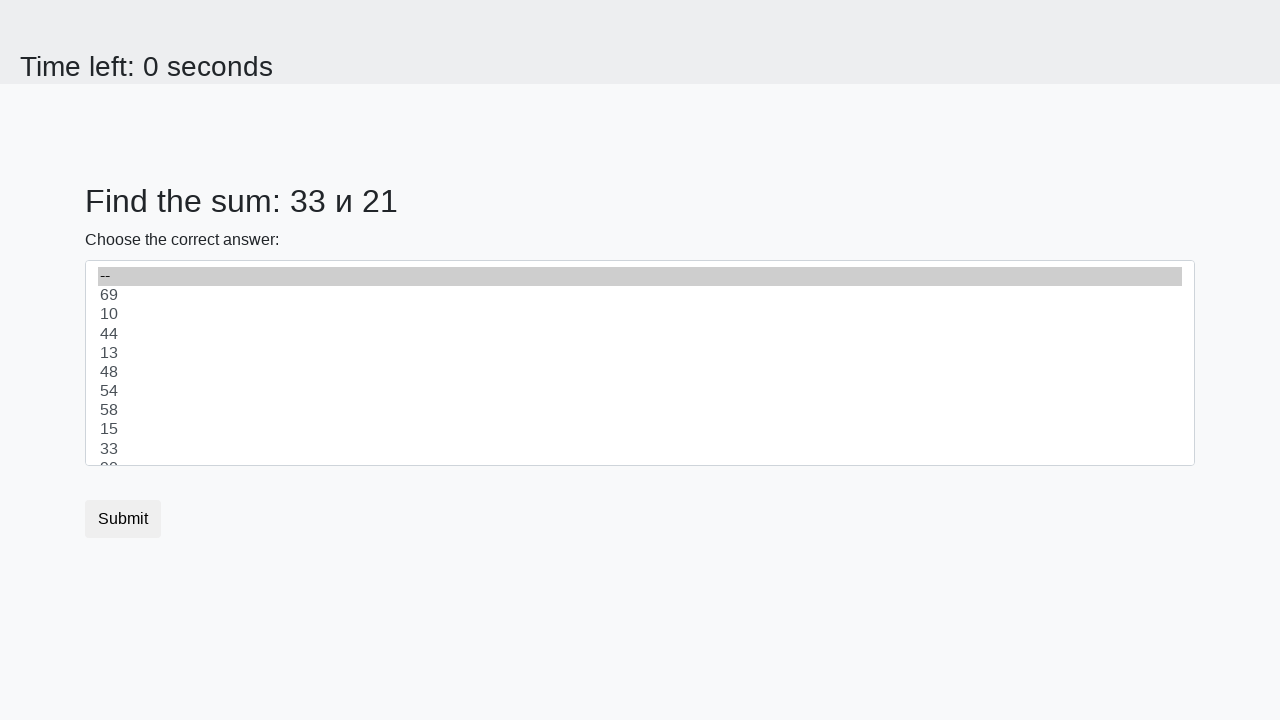

Selected calculated sum '54' from dropdown menu on select#dropdown.custom-select
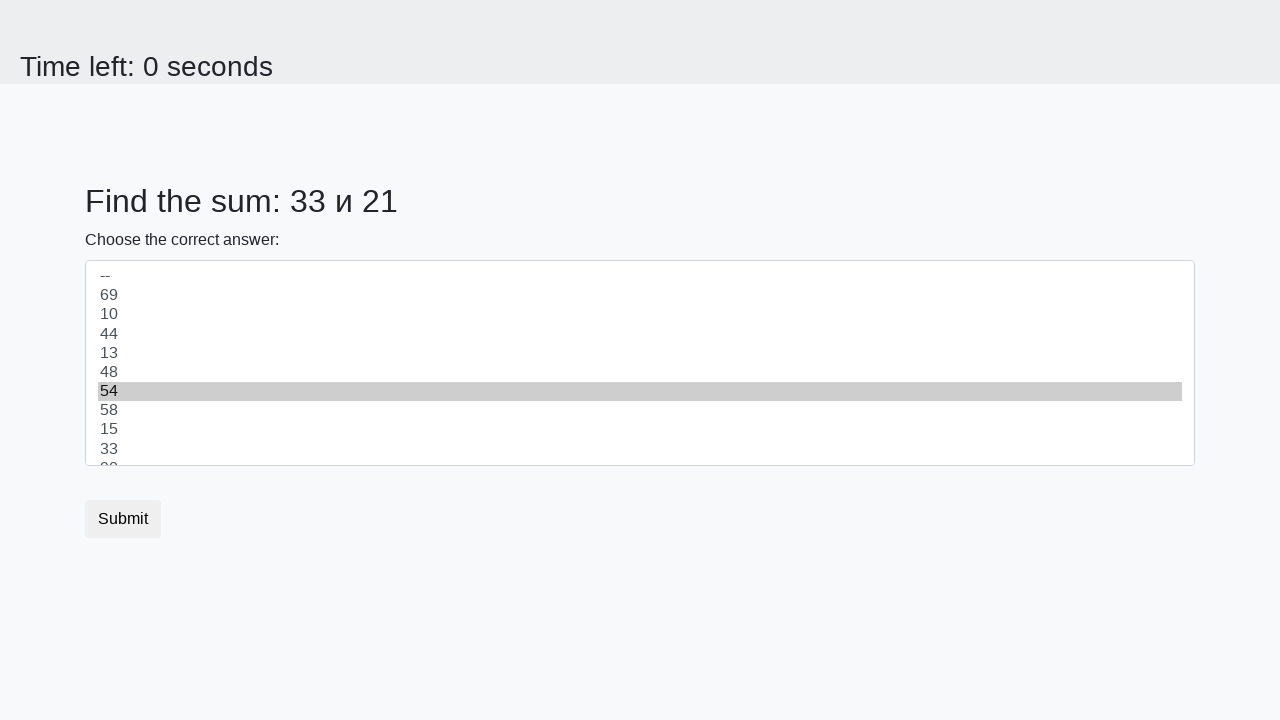

Clicked submit button to submit the form at (123, 519) on button.btn.btn-default
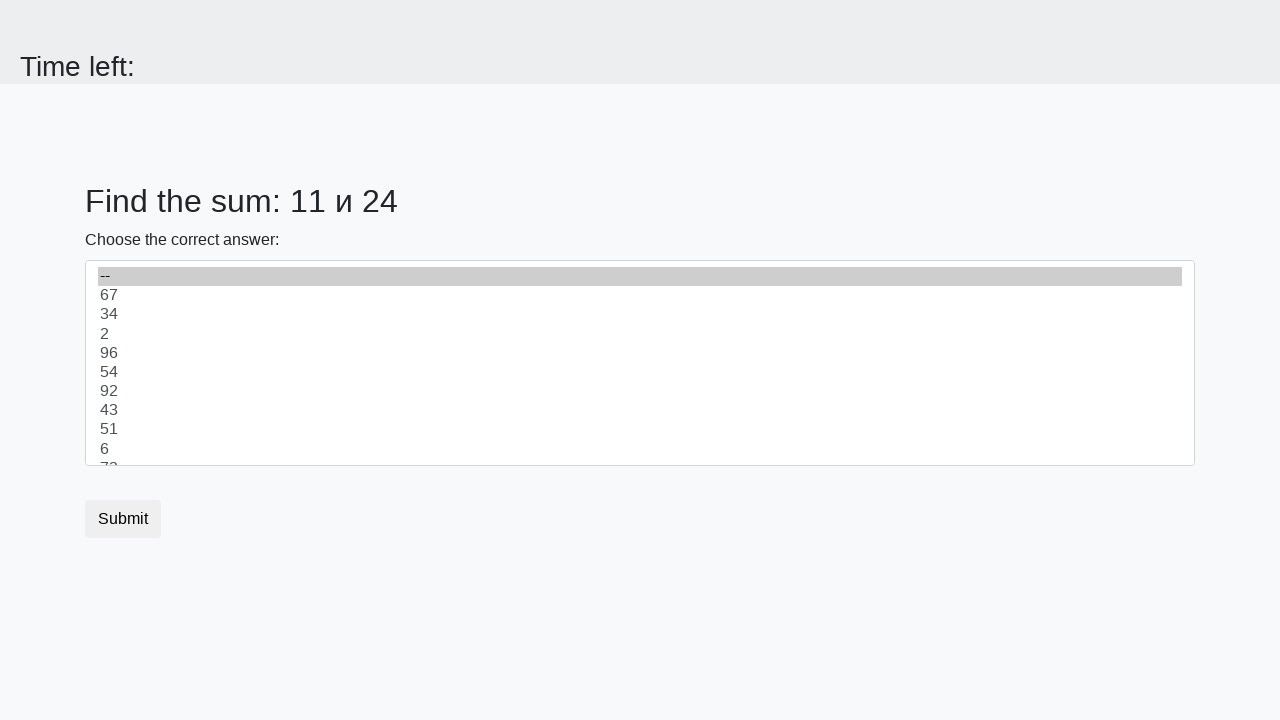

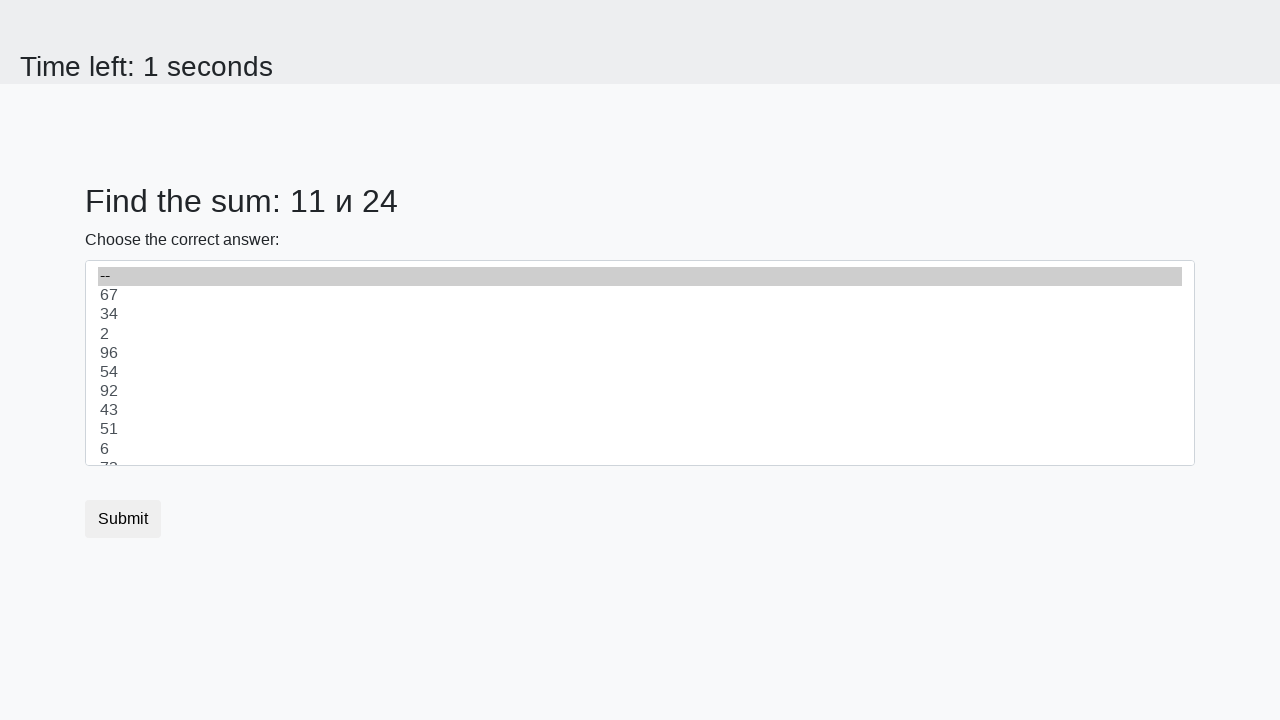